Navigates to a test automation practice page and interacts with a multi-select dropdown element to verify all available options

Starting URL: https://www.softwaretestingmaterial.com/sample-webpage-to-automate/

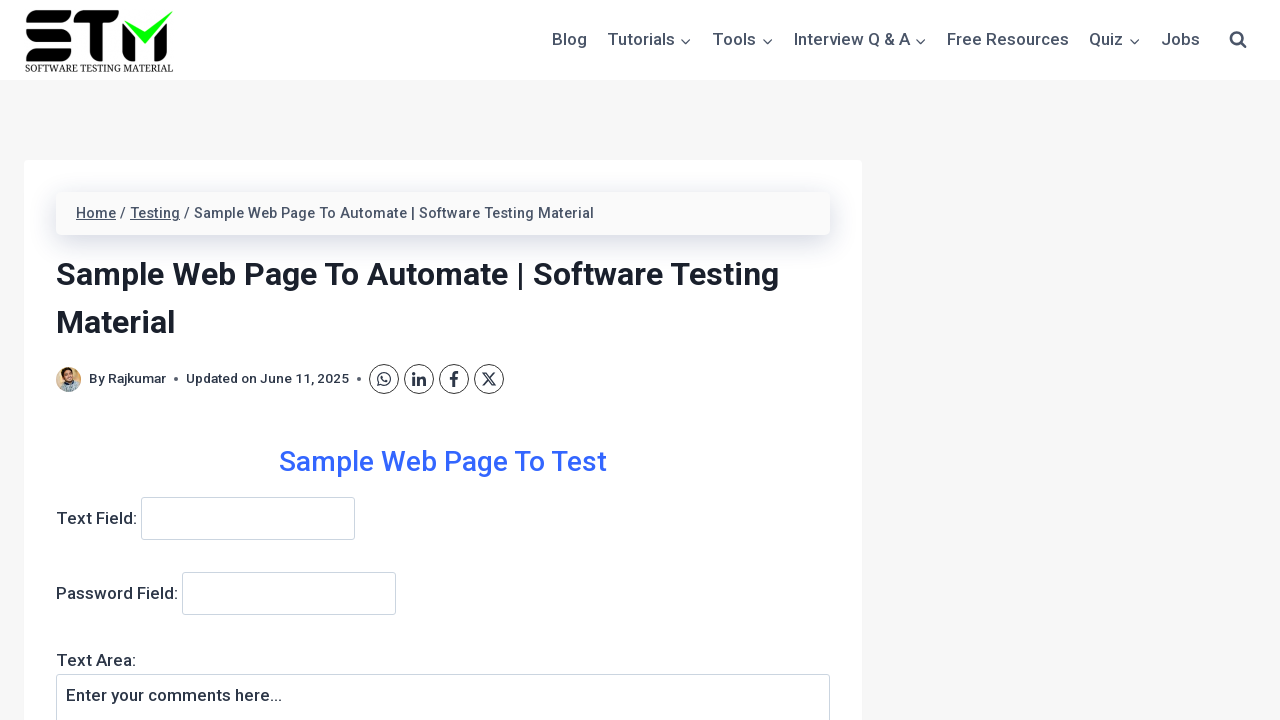

Waited 2 seconds for page to fully load
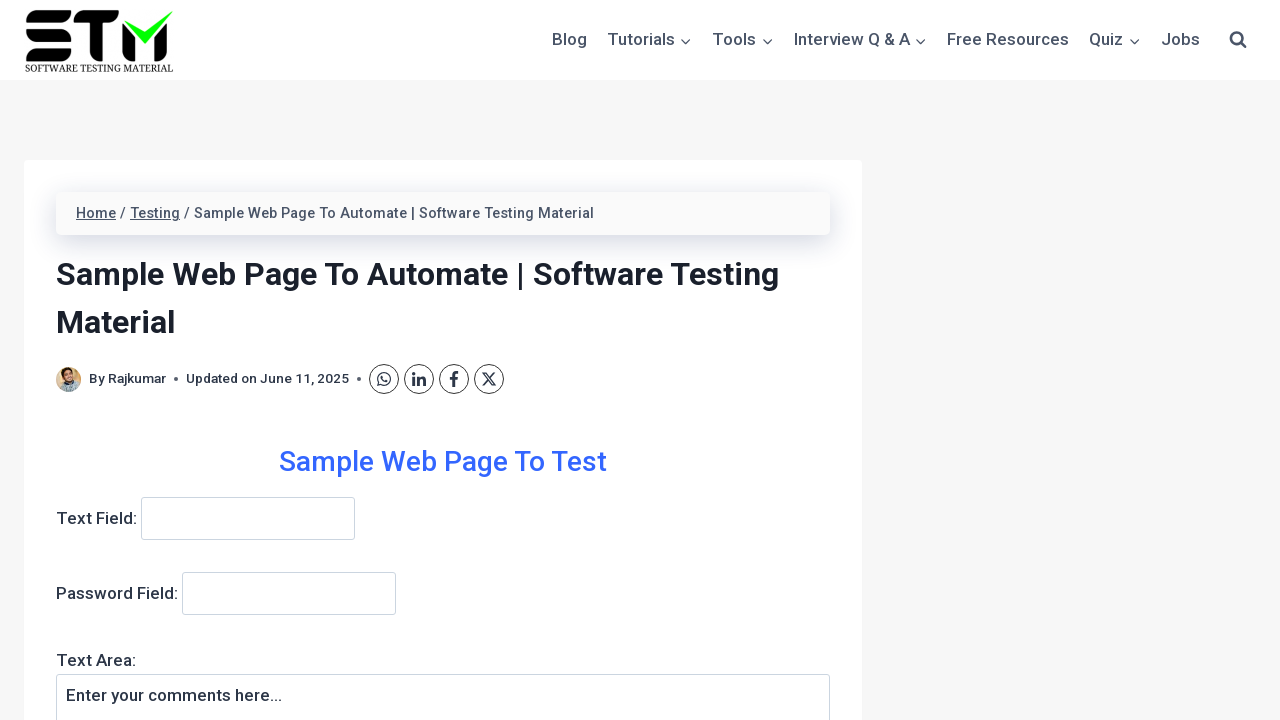

Reloaded the page
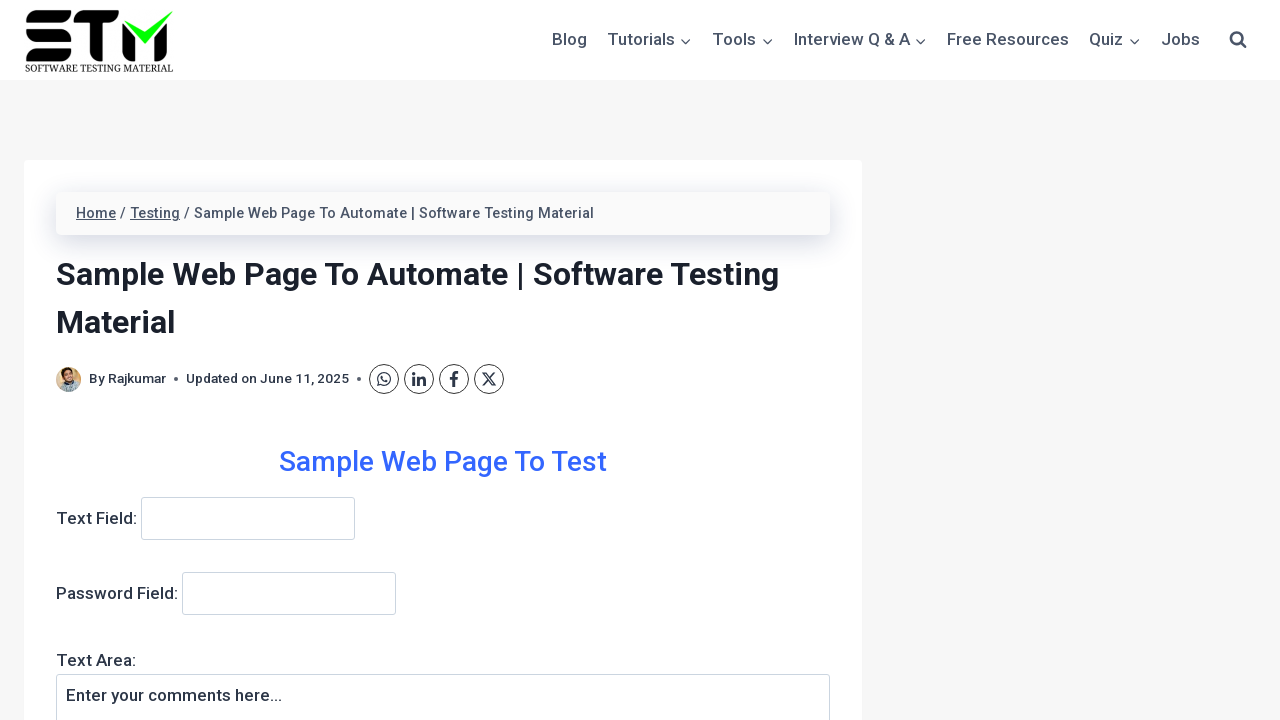

Multi-select dropdown element became available
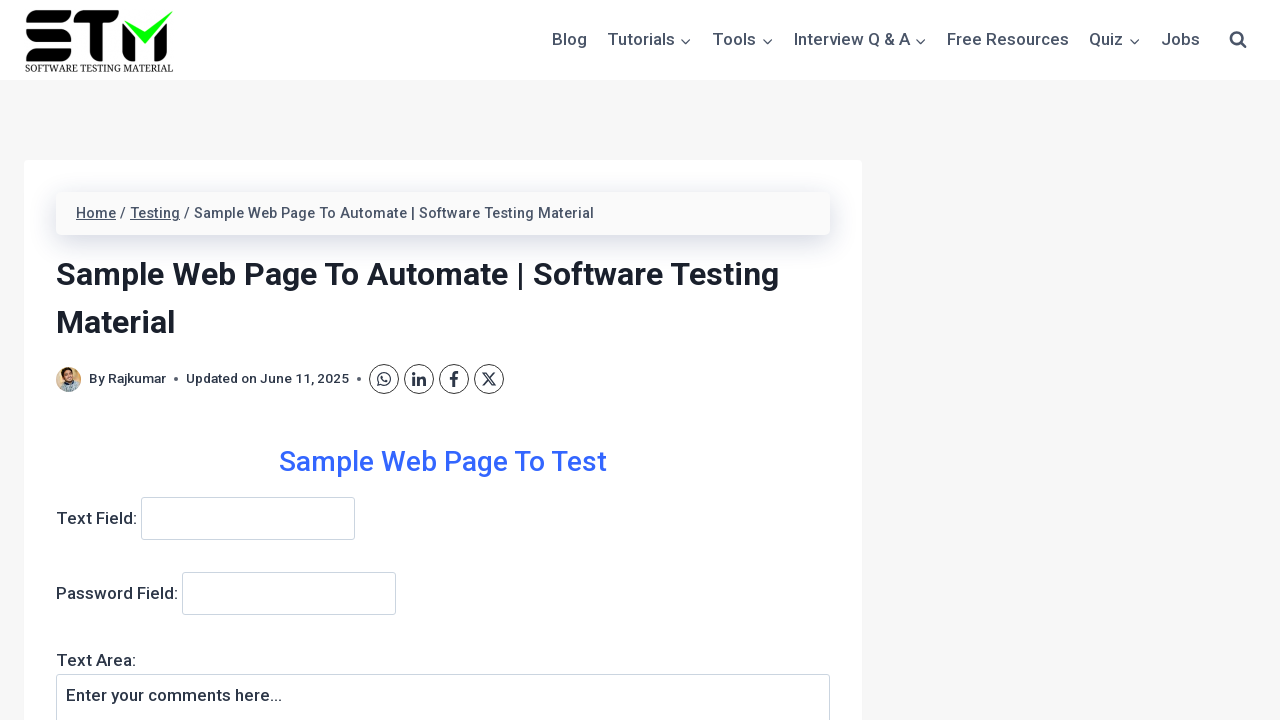

Retrieved all options from the multi-select dropdown
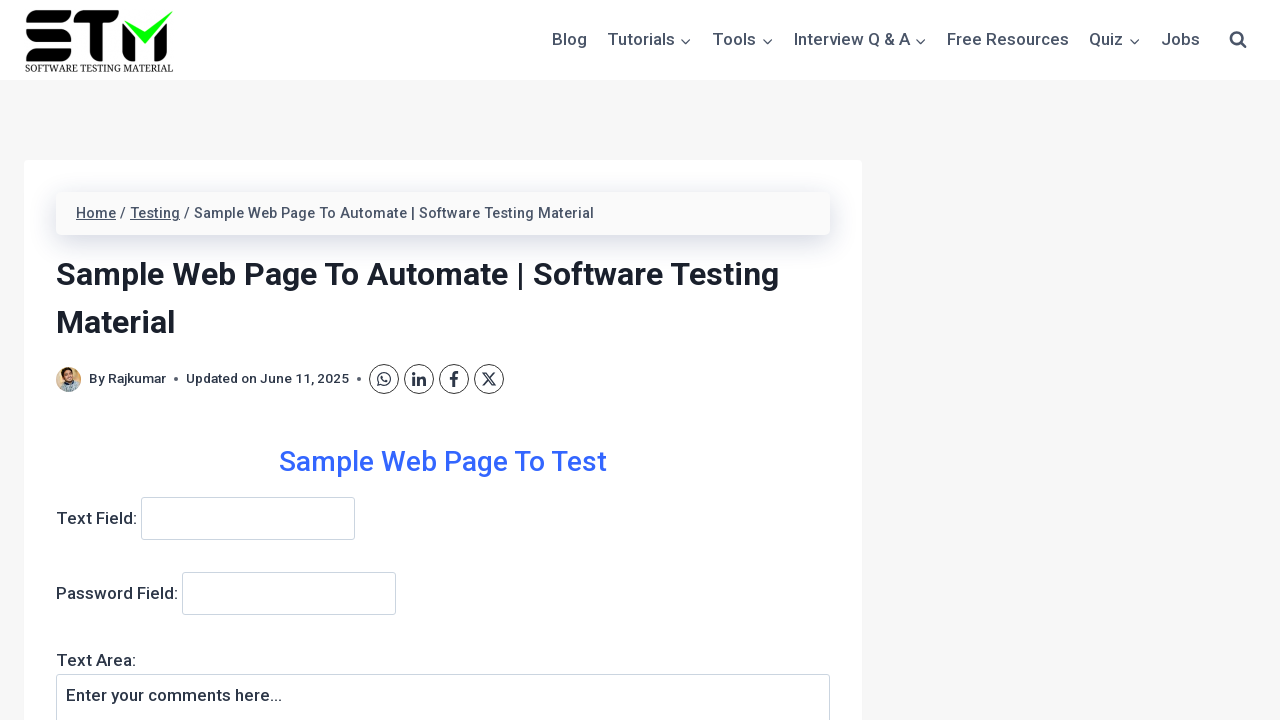

Verified dropdown option: Performance Testing
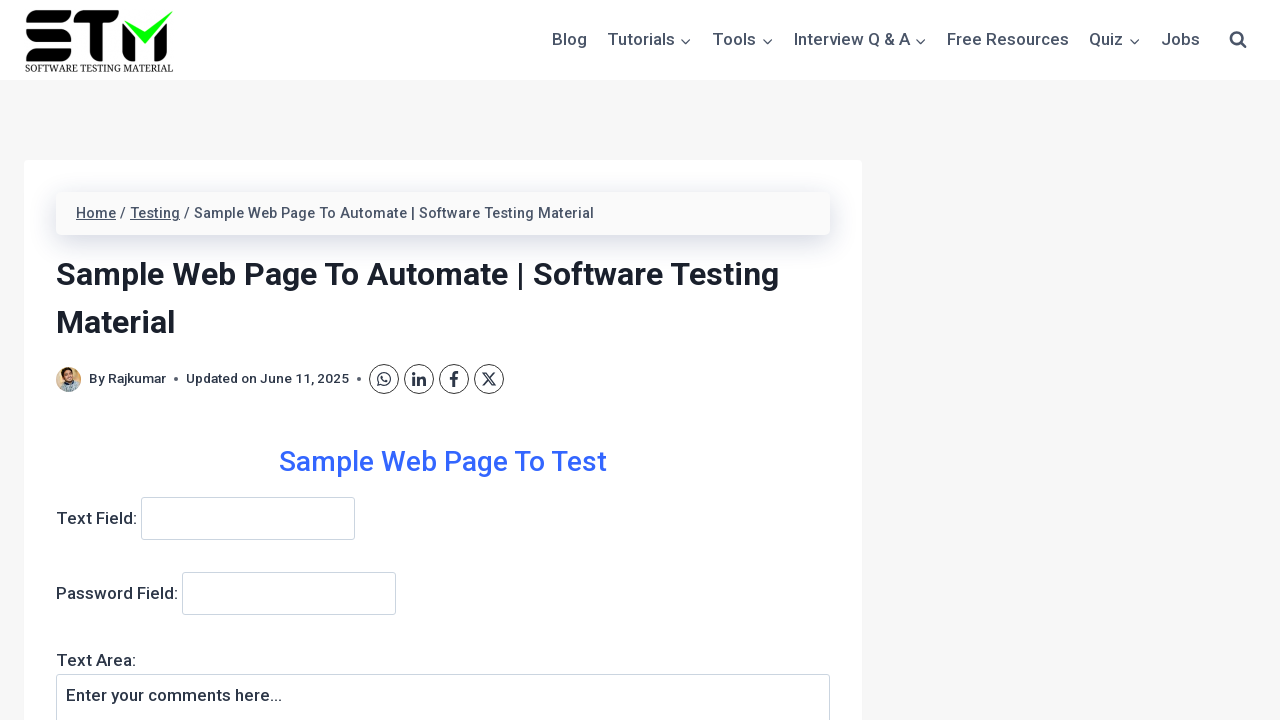

Verified dropdown option: Manual Testing
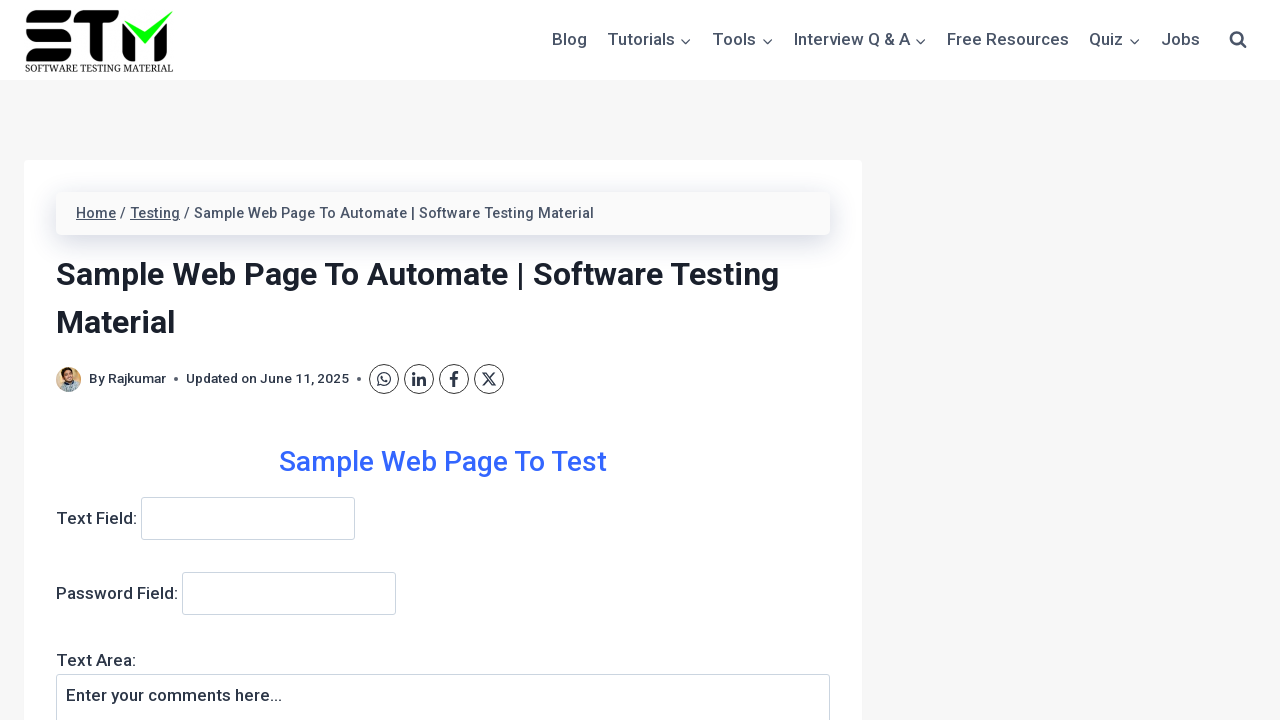

Verified dropdown option: Agile Methodology
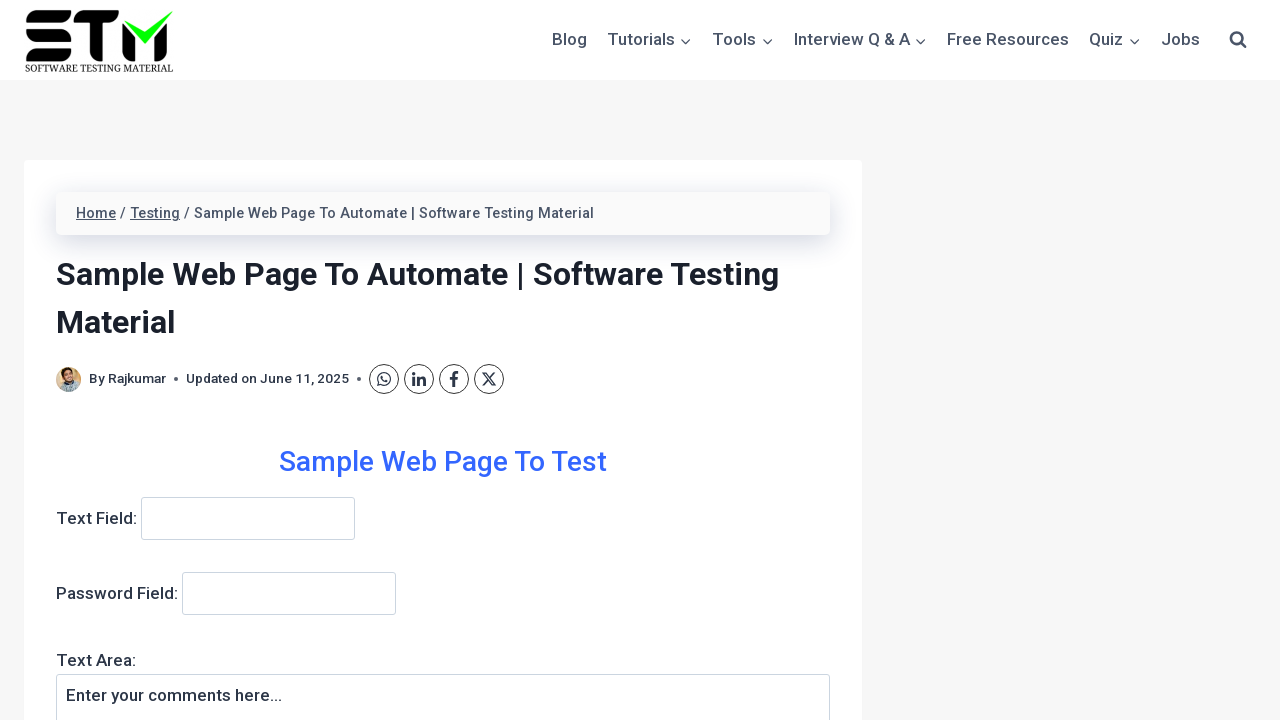

Verified dropdown option: Selenium
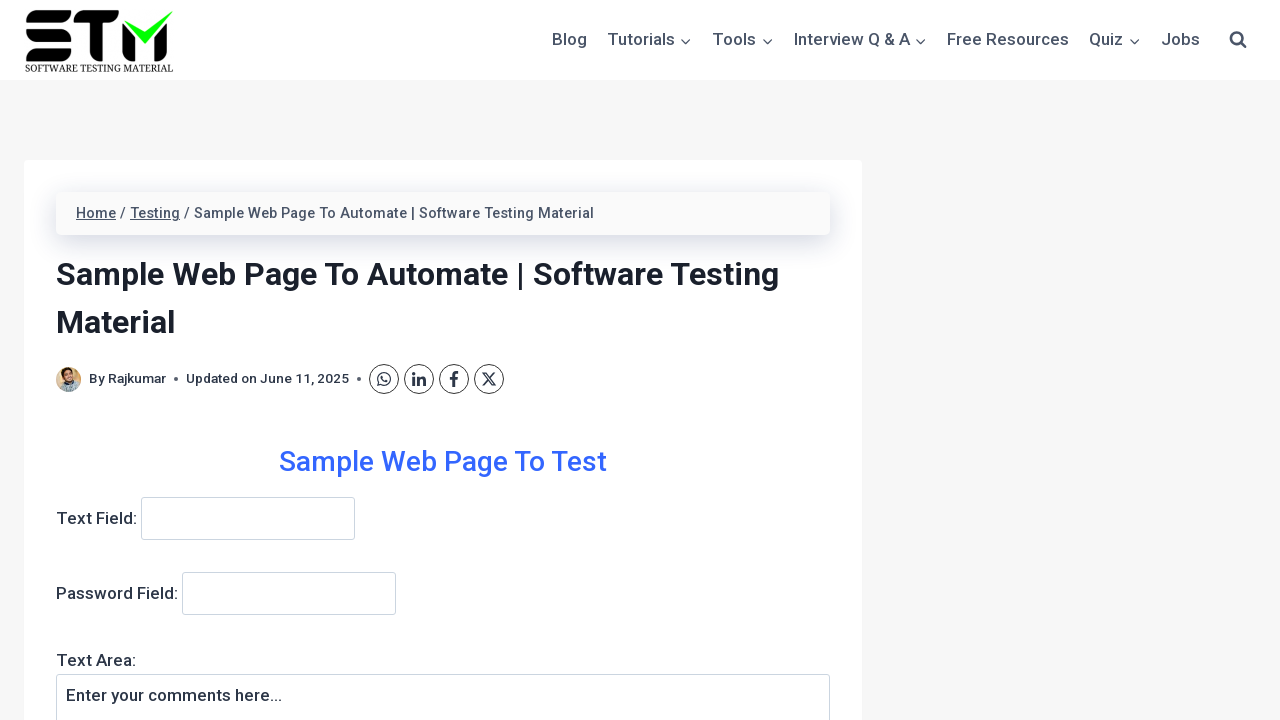

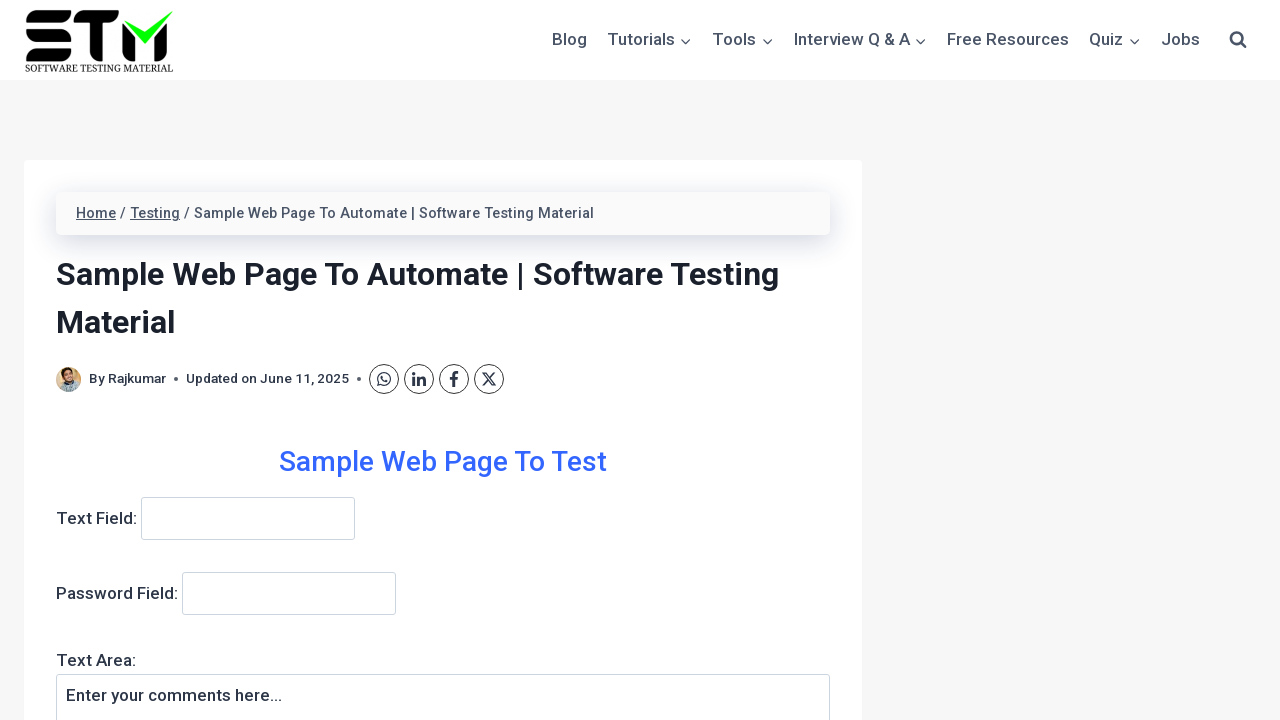